Tests navigation from the home page to the registration page by clicking the Registration link and verifying the URL changes correctly.

Starting URL: https://qa.koel.app/

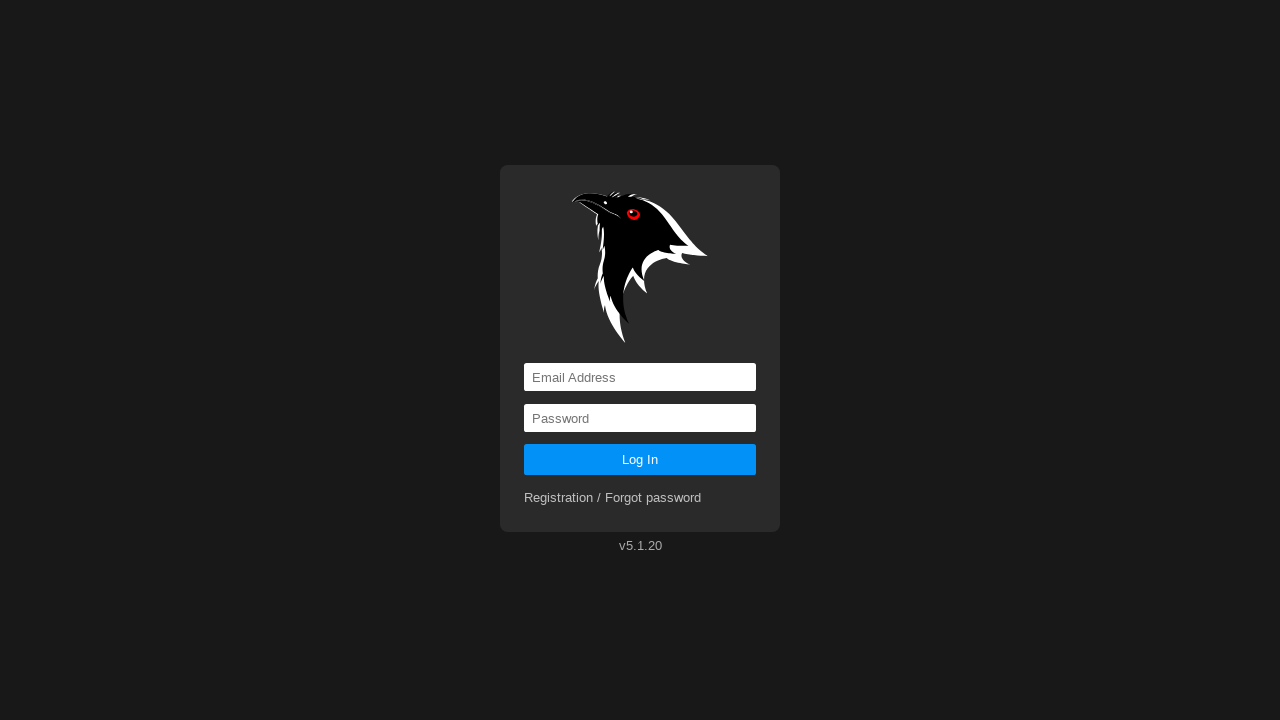

Verified that the home page URL is https://qa.koel.app/
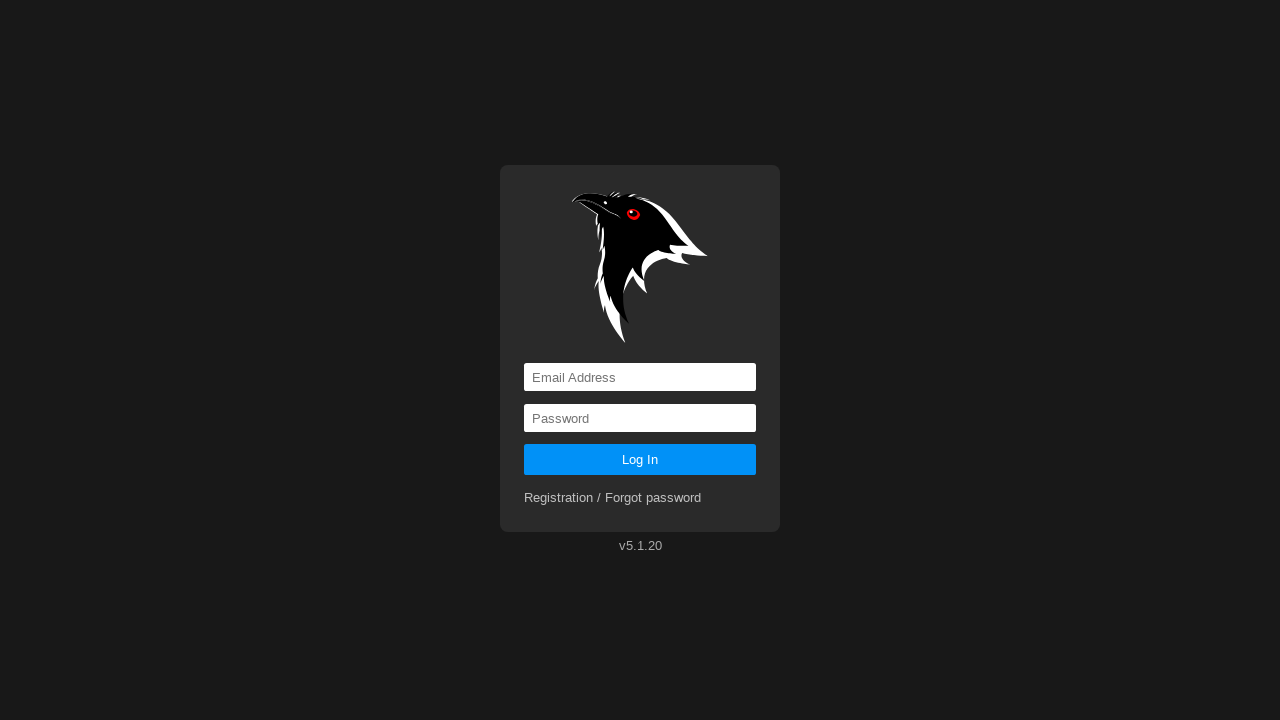

Clicked the Registration link at (613, 498) on xpath=//a[contains(text(), 'Registration')]
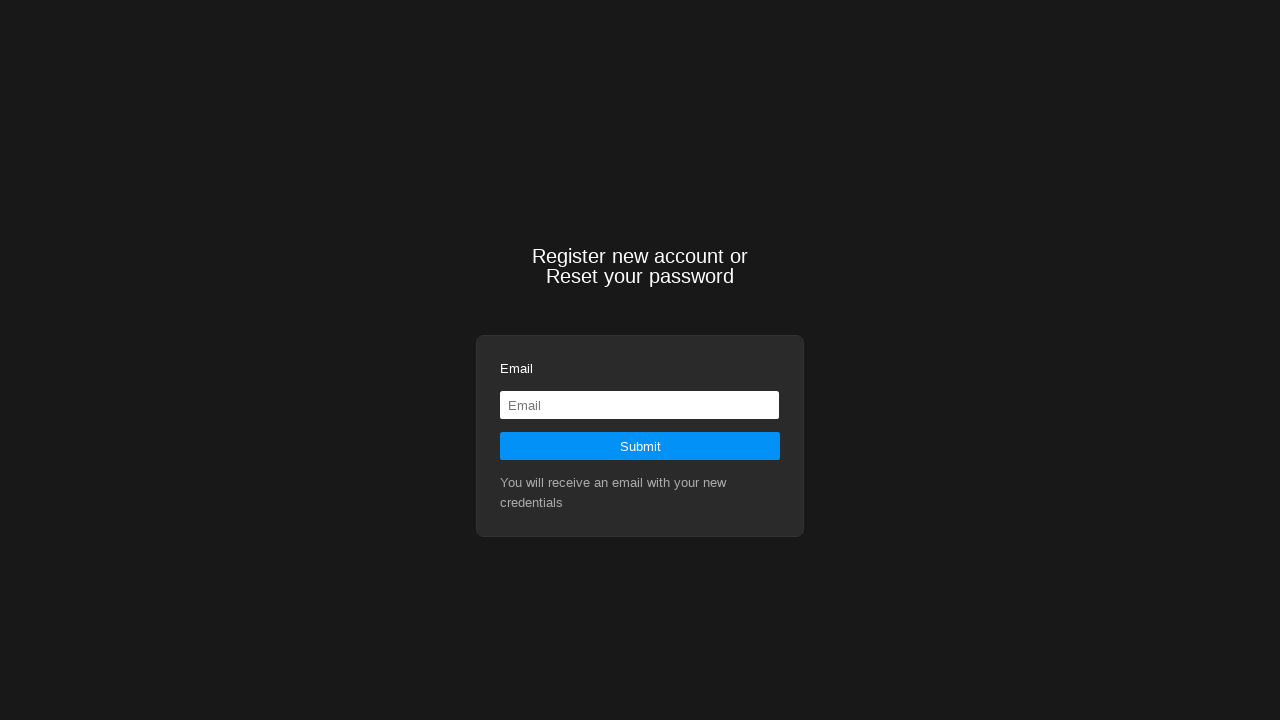

Waited for navigation to registration page URL
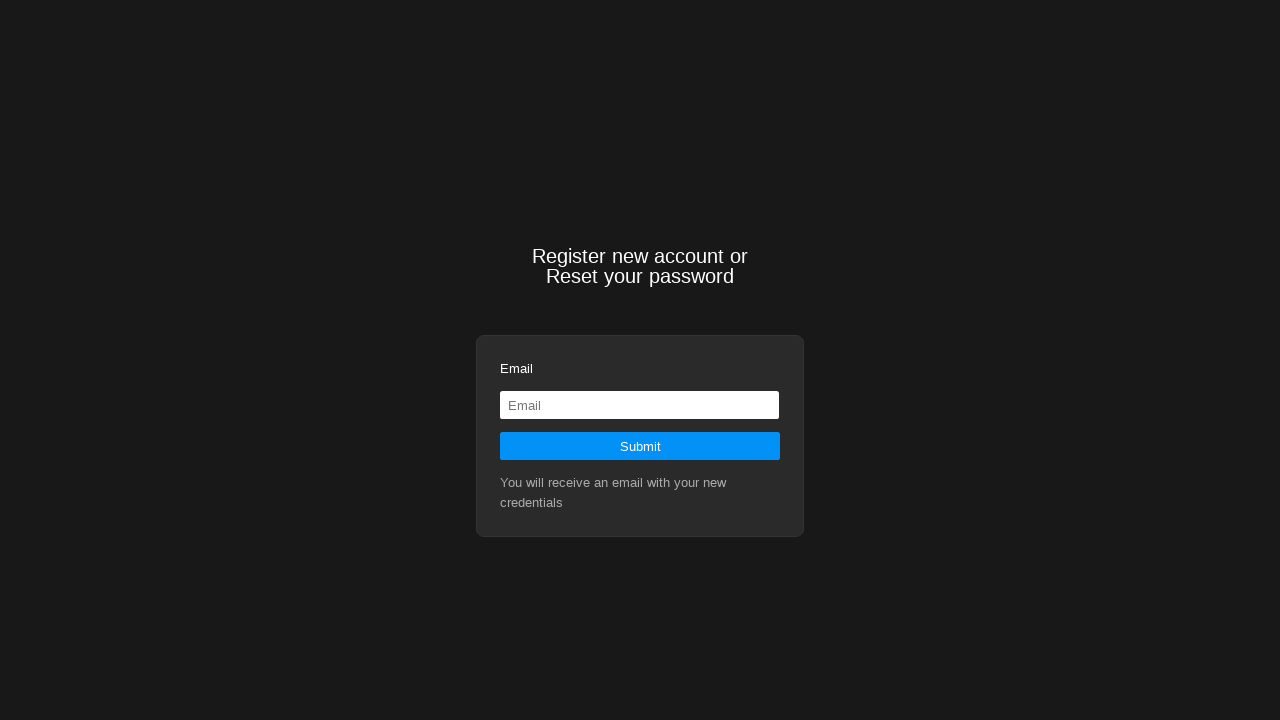

Verified that the registration page URL is https://qa.koel.app/registration
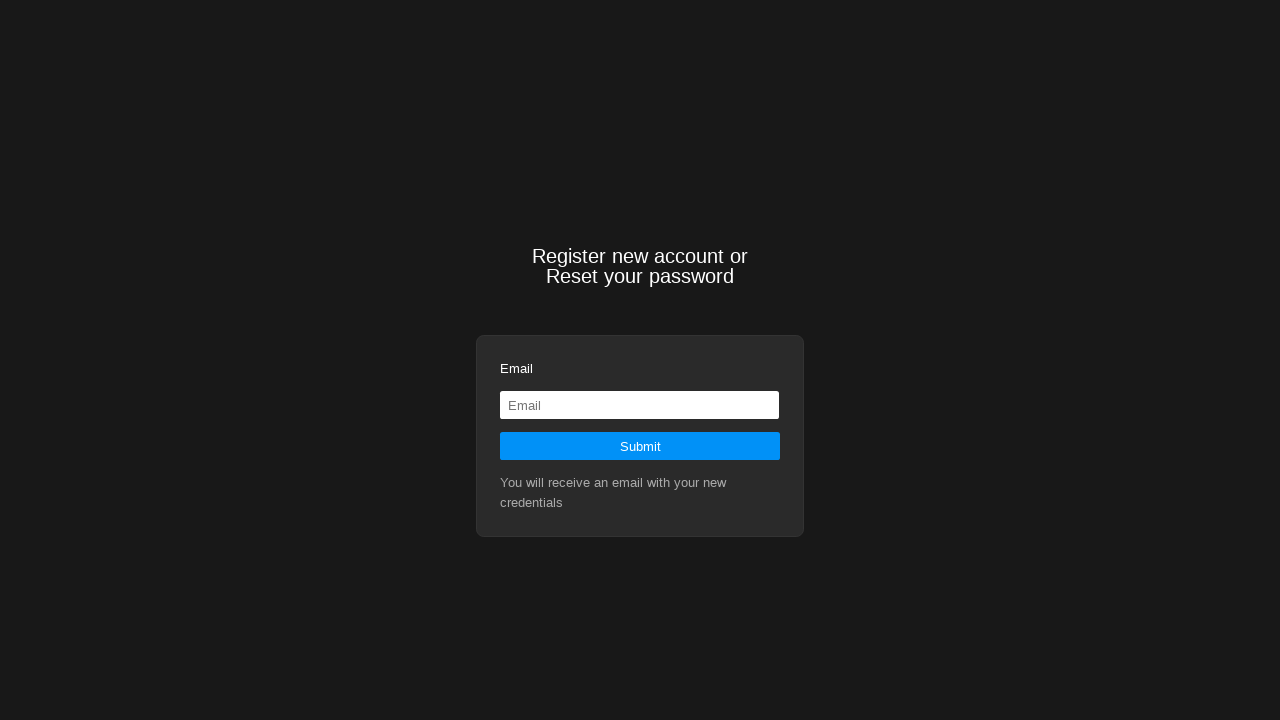

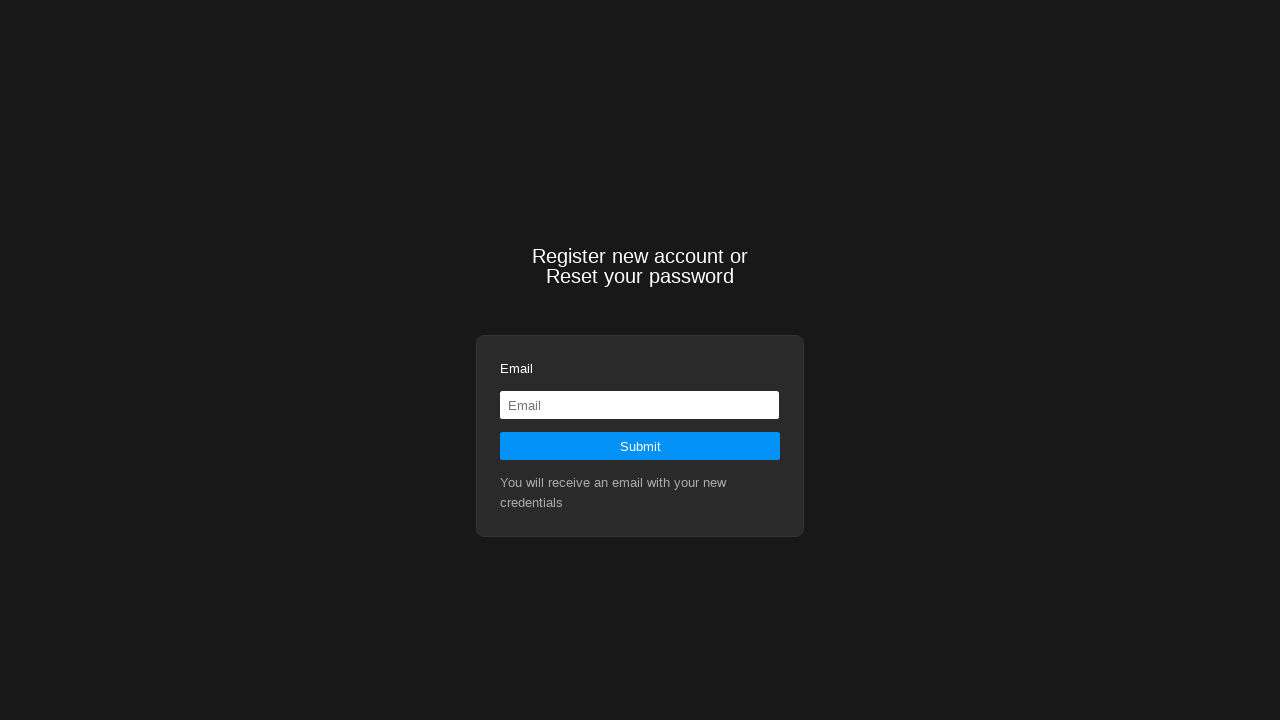